Enters a test address in the Current Address input, submits the form, and verifies the output displays the entered address.

Starting URL: https://demoqa.com/elements

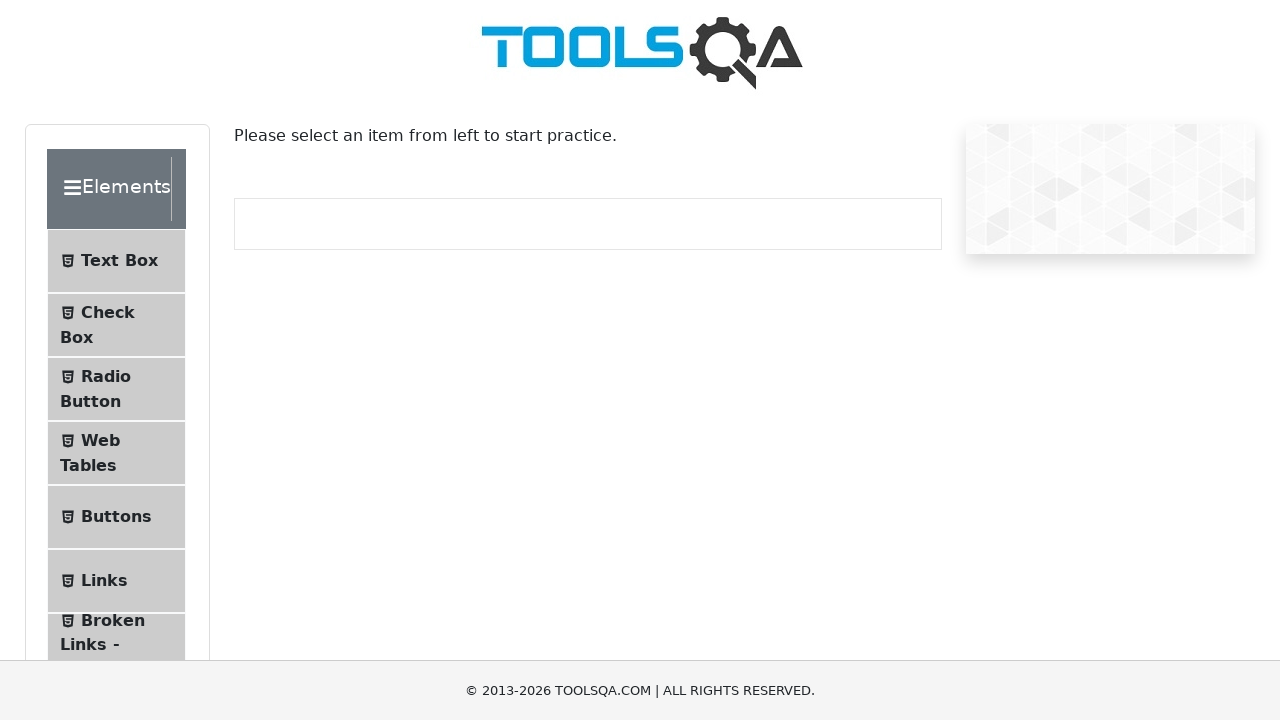

Clicked on Text Box menu item at (119, 261) on internal:text="Text Box"i
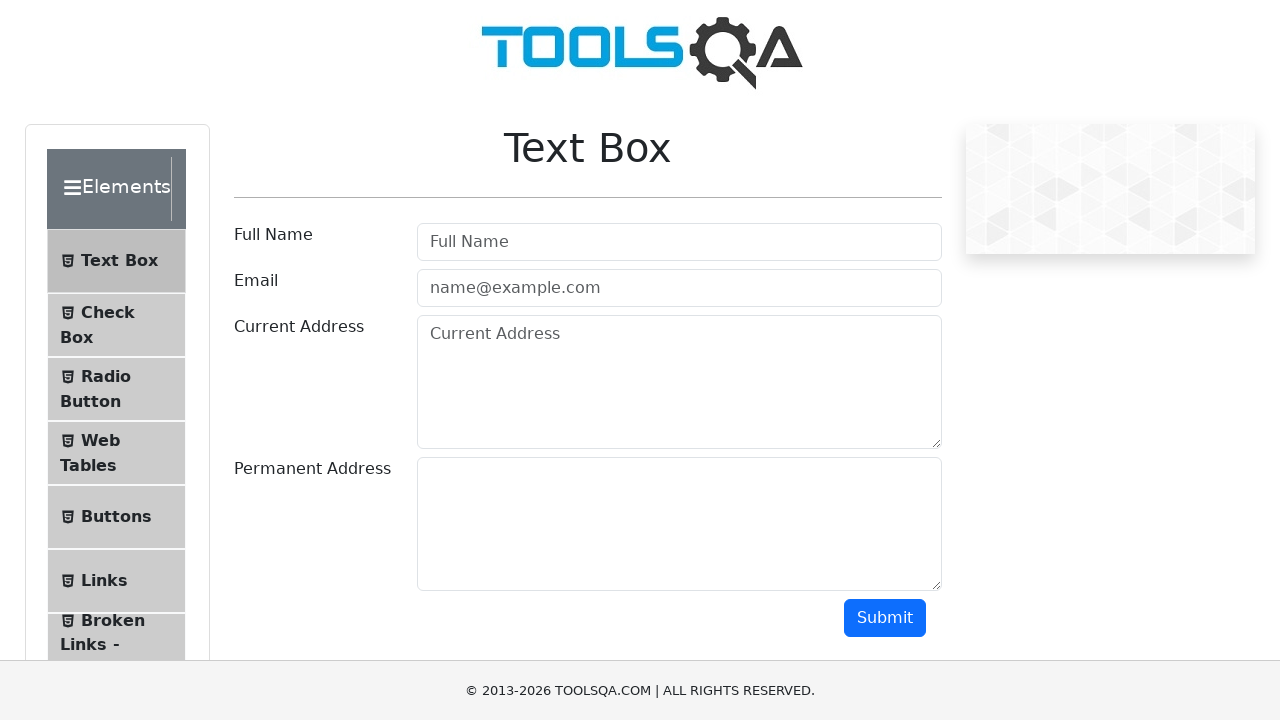

Navigated to Text Box page
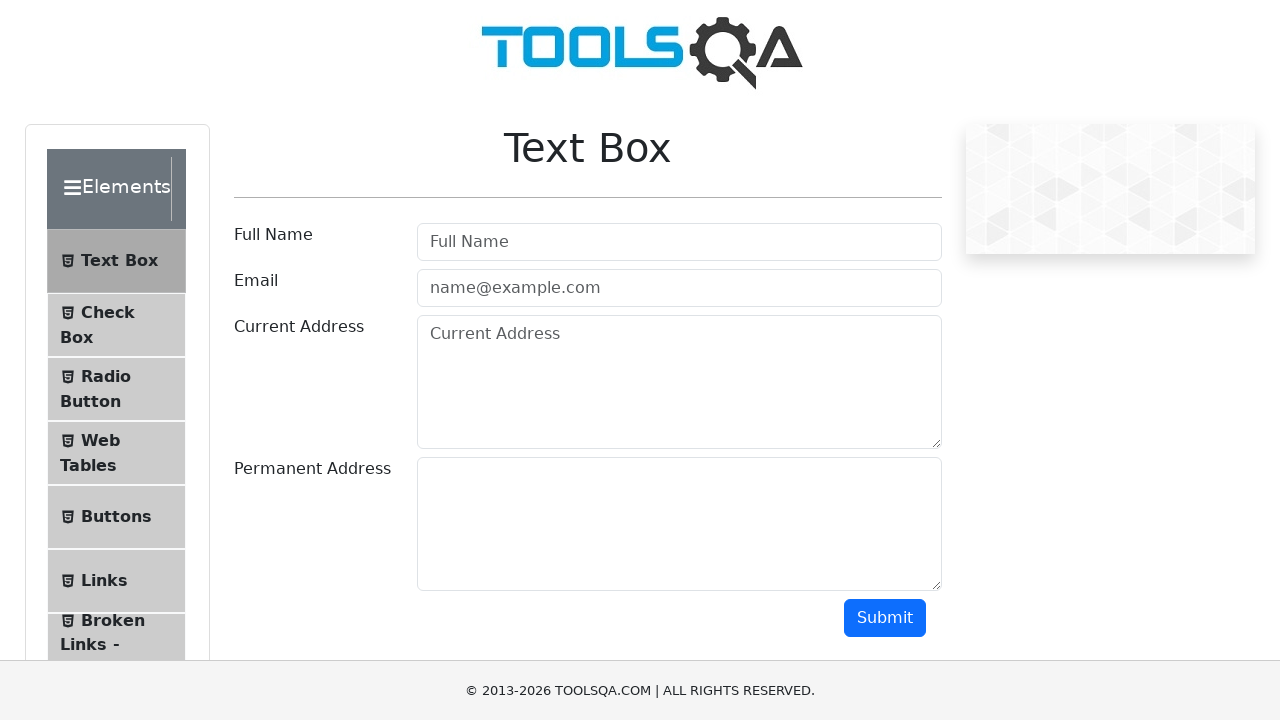

Filled Current Address textarea with 'Test address' on textarea#currentAddress
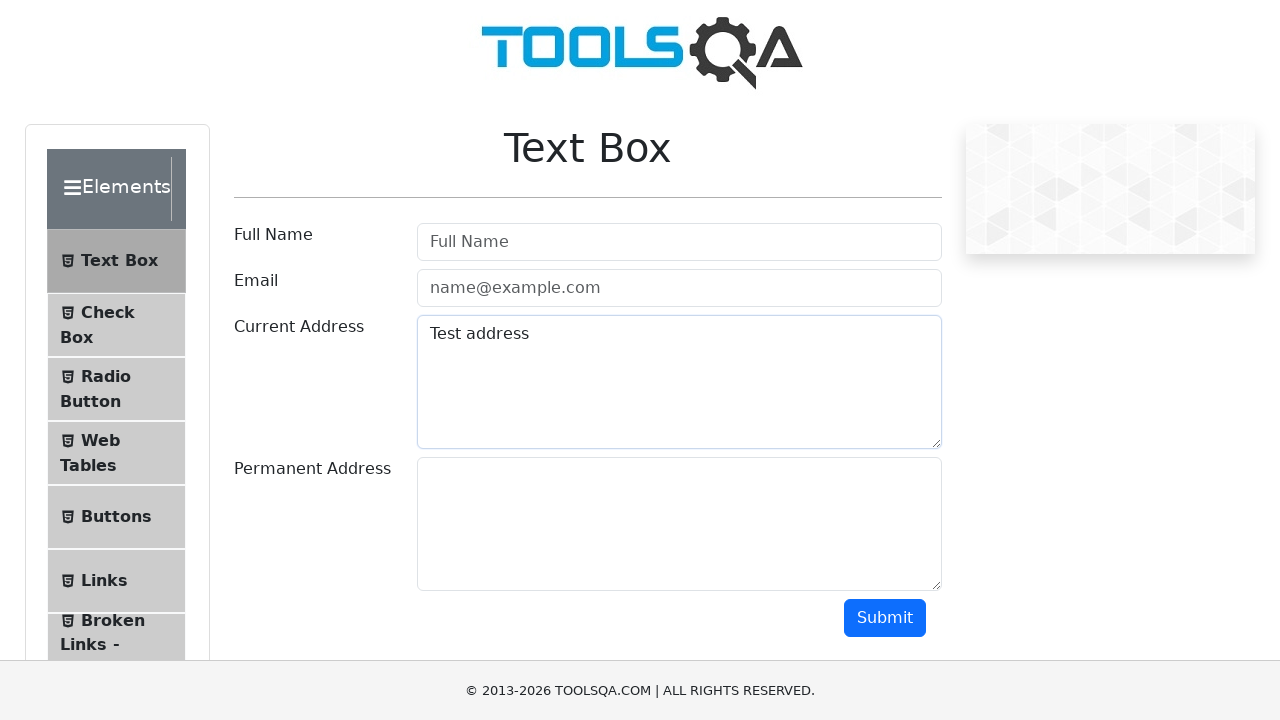

Clicked Submit button at (885, 618) on internal:role=button[name="Submit"i]
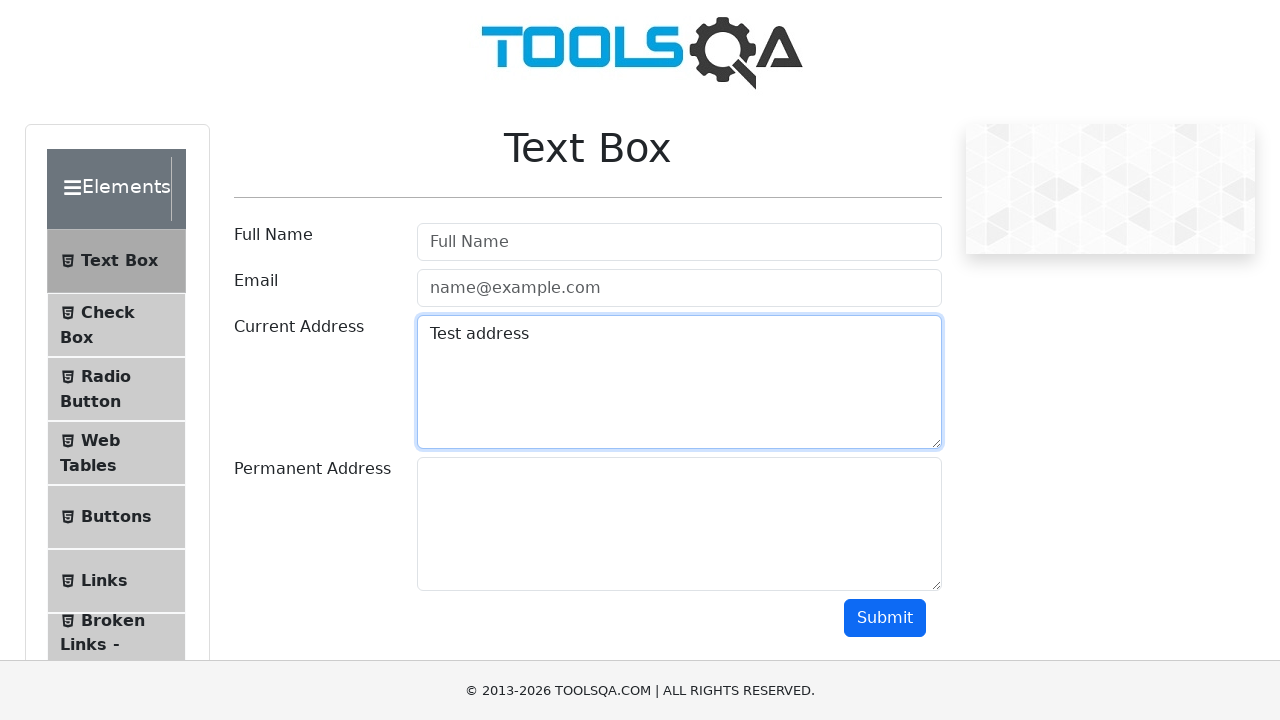

Verified output displays entered address 'Test address'
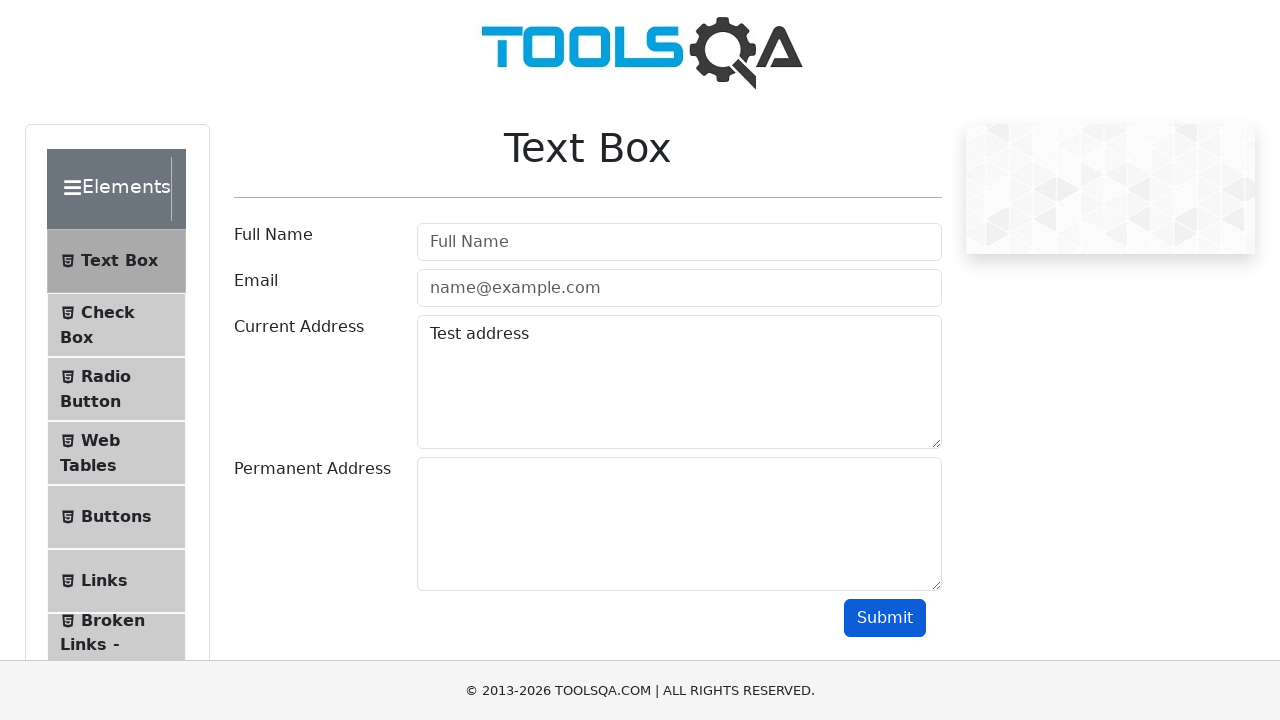

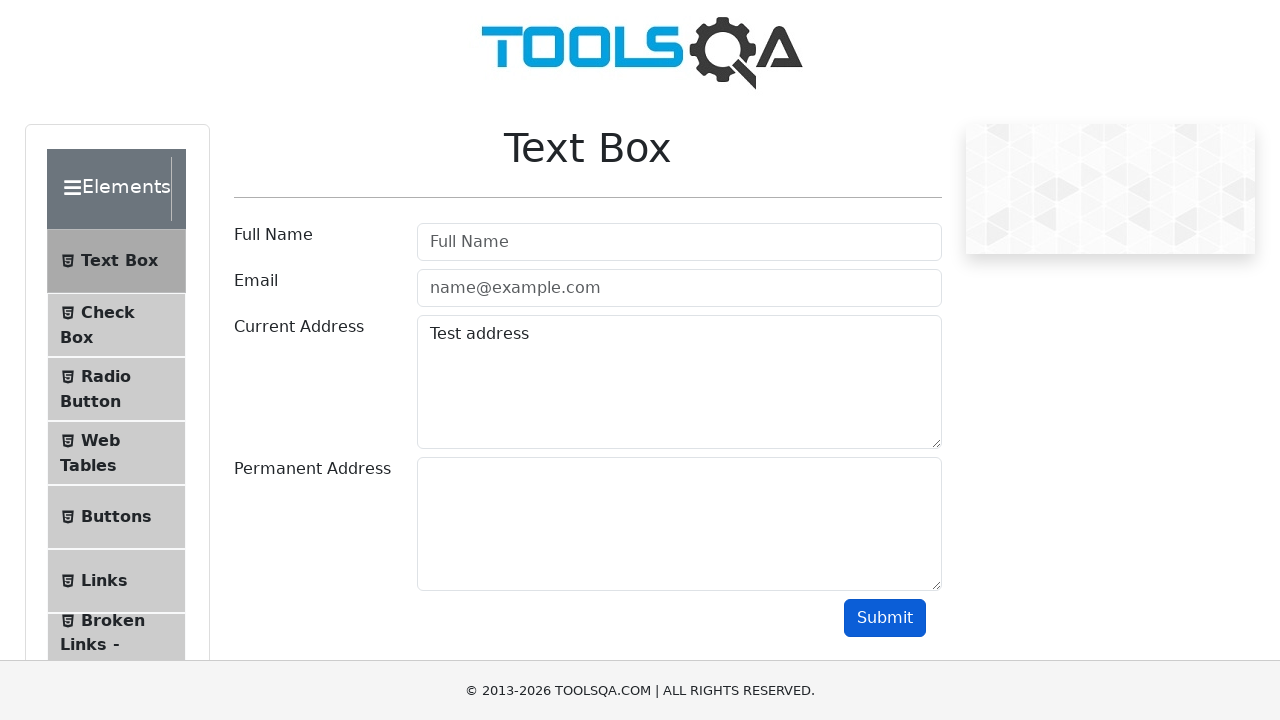